Tests a registration form by filling in three required input fields (first name, last name, and a third field), submitting the form, and verifying that a success message is displayed.

Starting URL: http://suninjuly.github.io/registration2.html

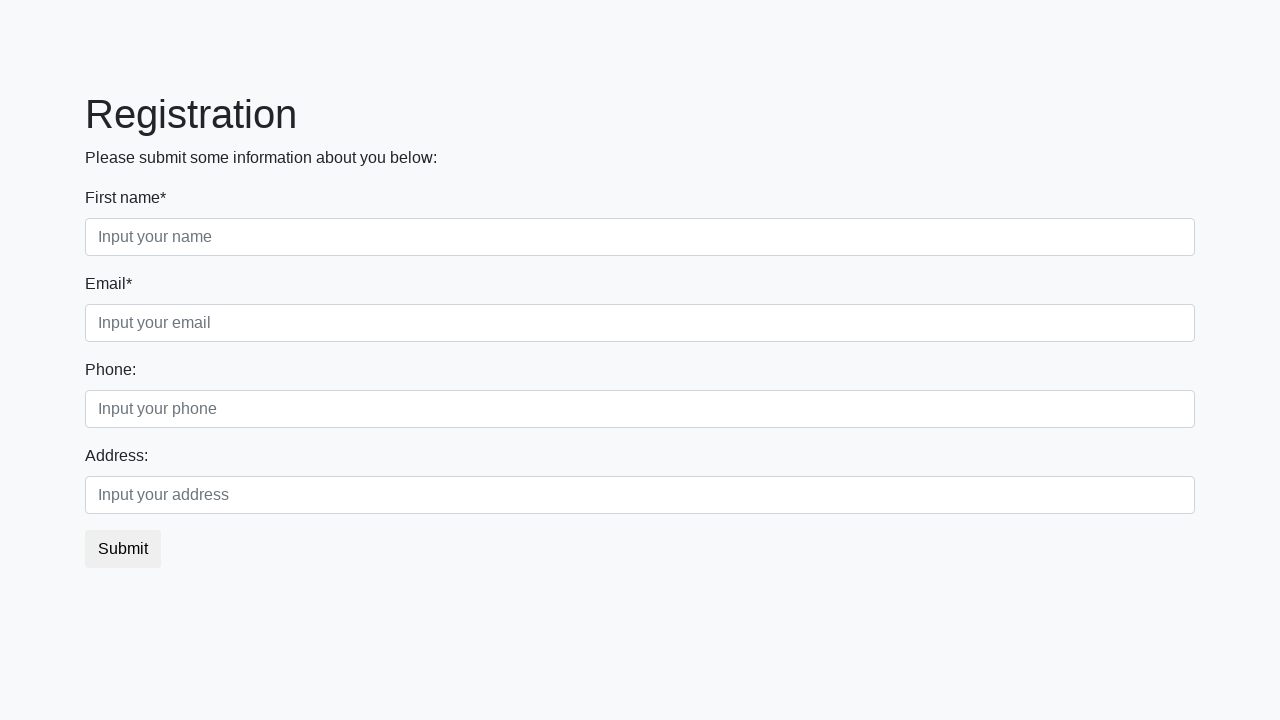

Filled first name field with 'Ivan' on input.form-control.first
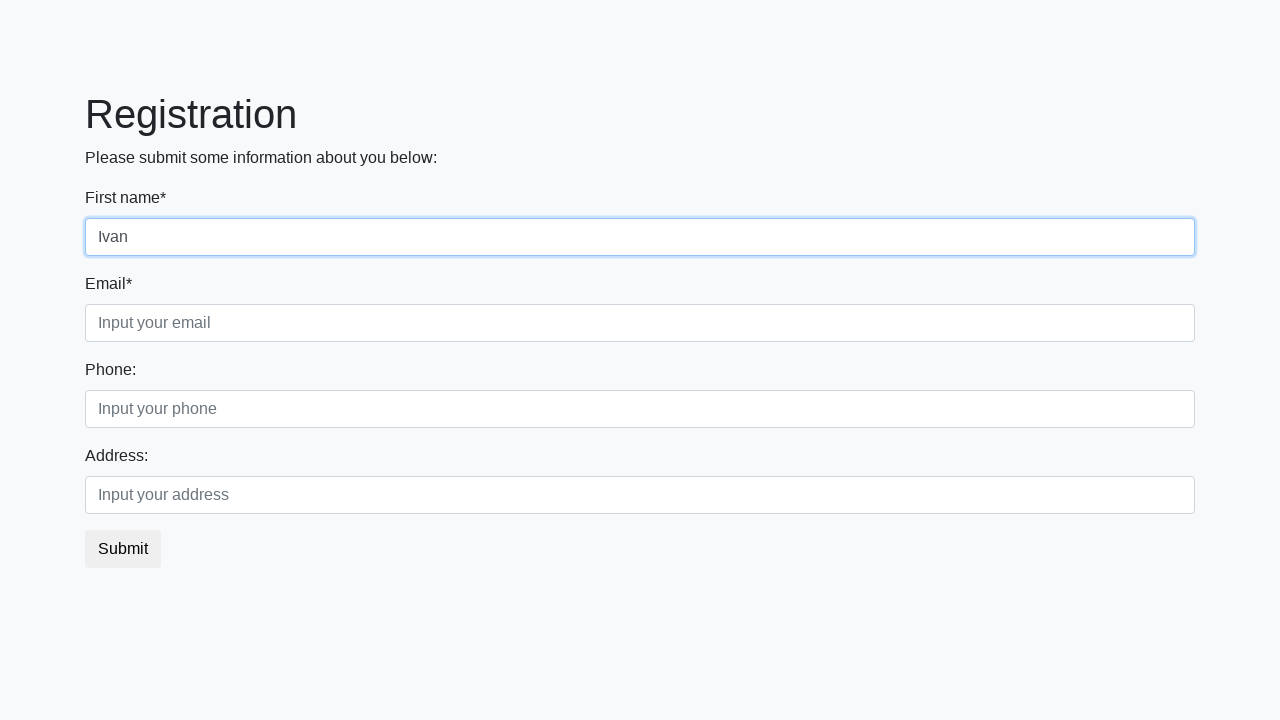

Filled last name field with 'Petrov' on input.form-control.second
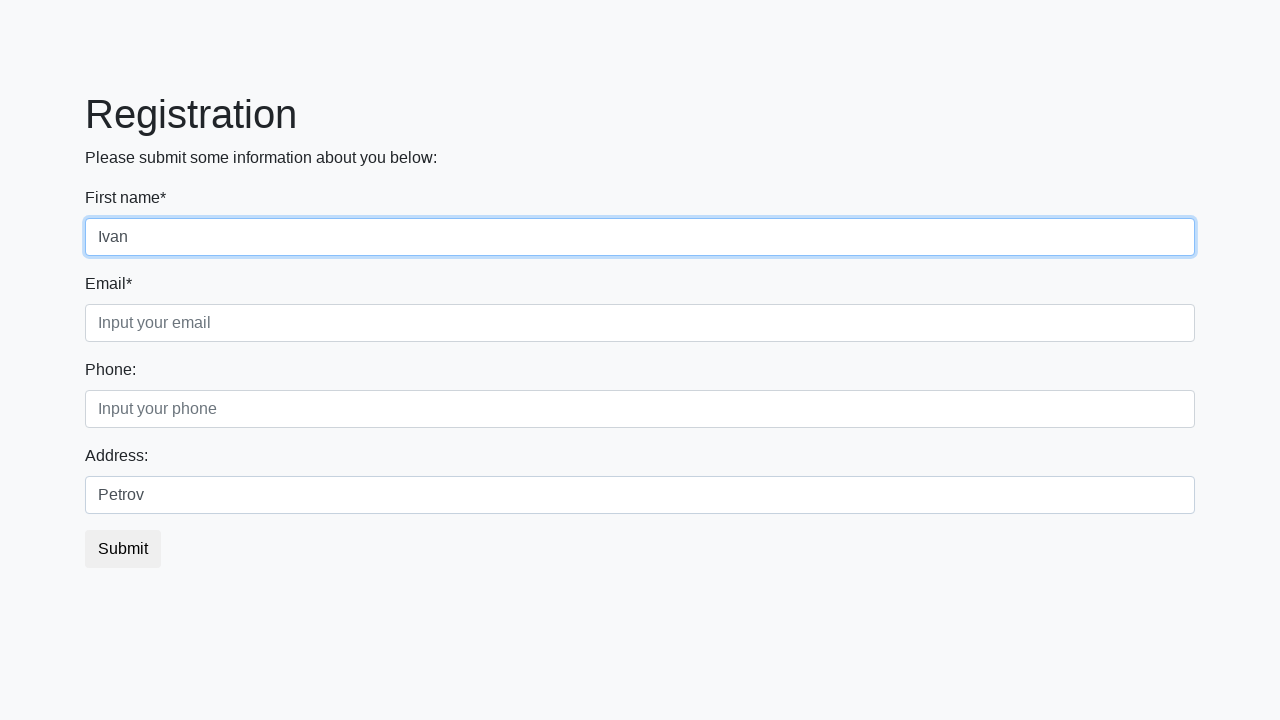

Filled third required field with 'Sidorov' on input.form-control.third
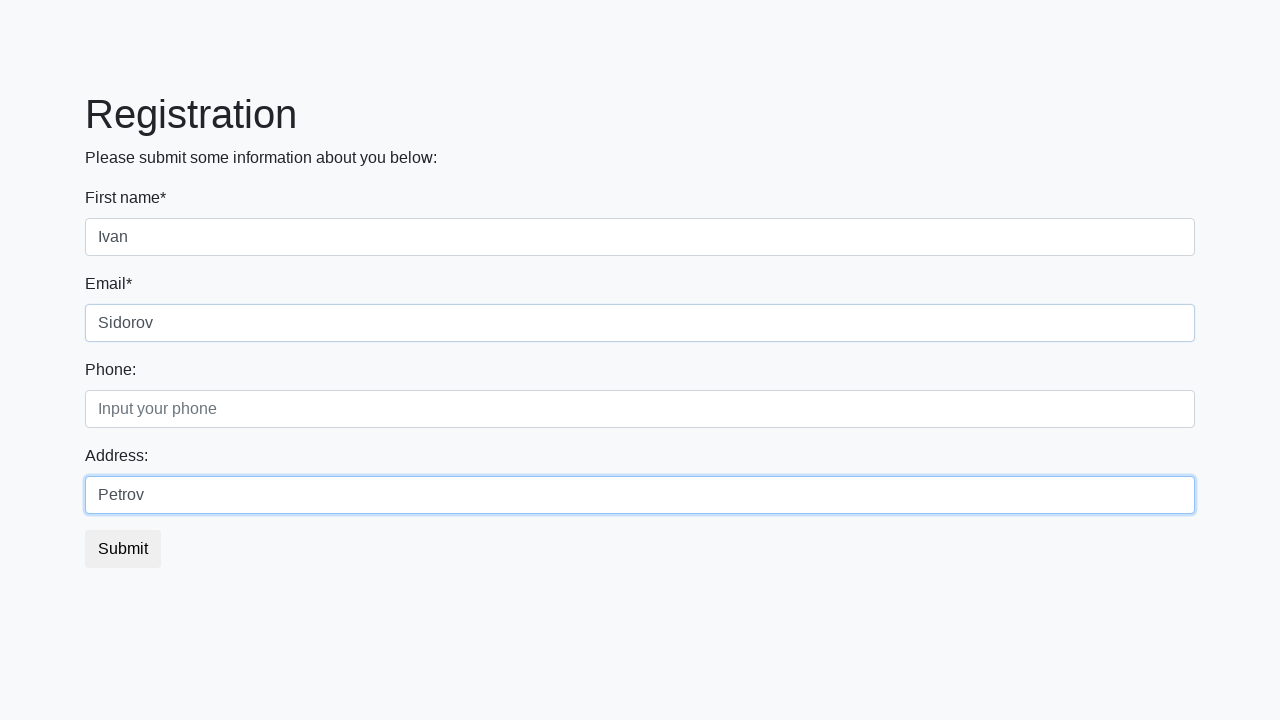

Clicked the submit button at (123, 549) on button.btn
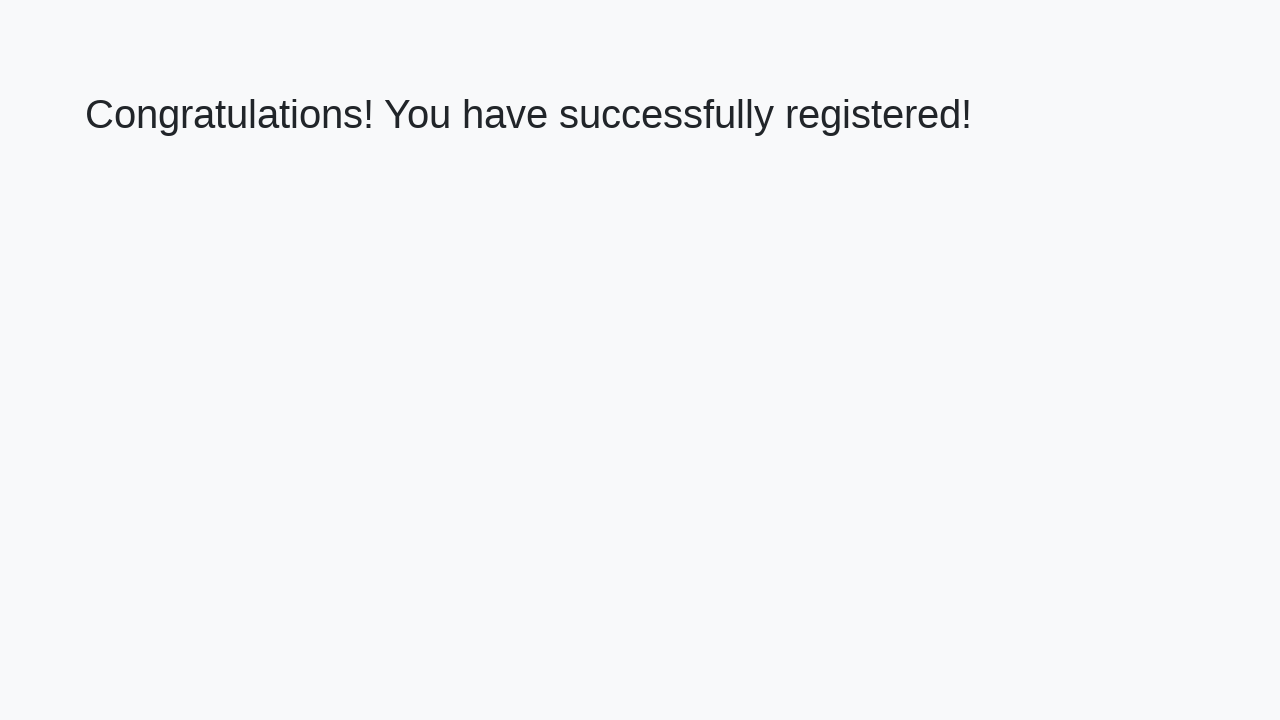

Success message heading loaded
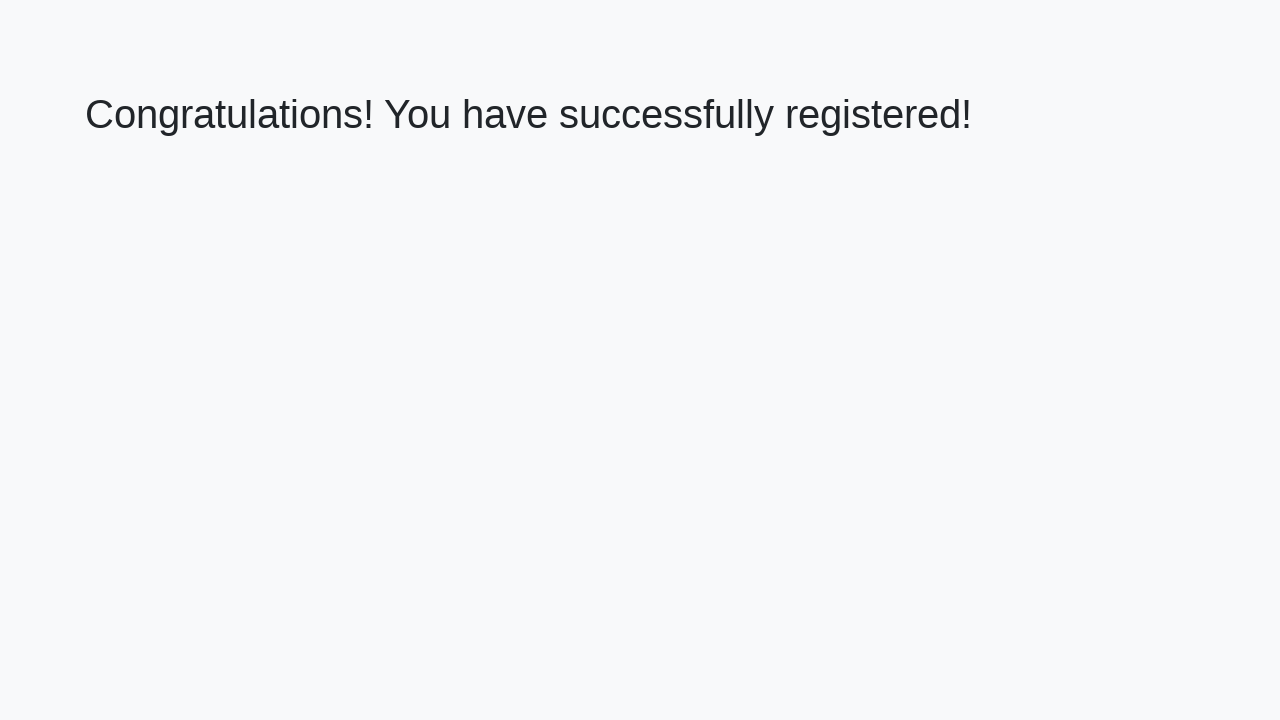

Retrieved success message text
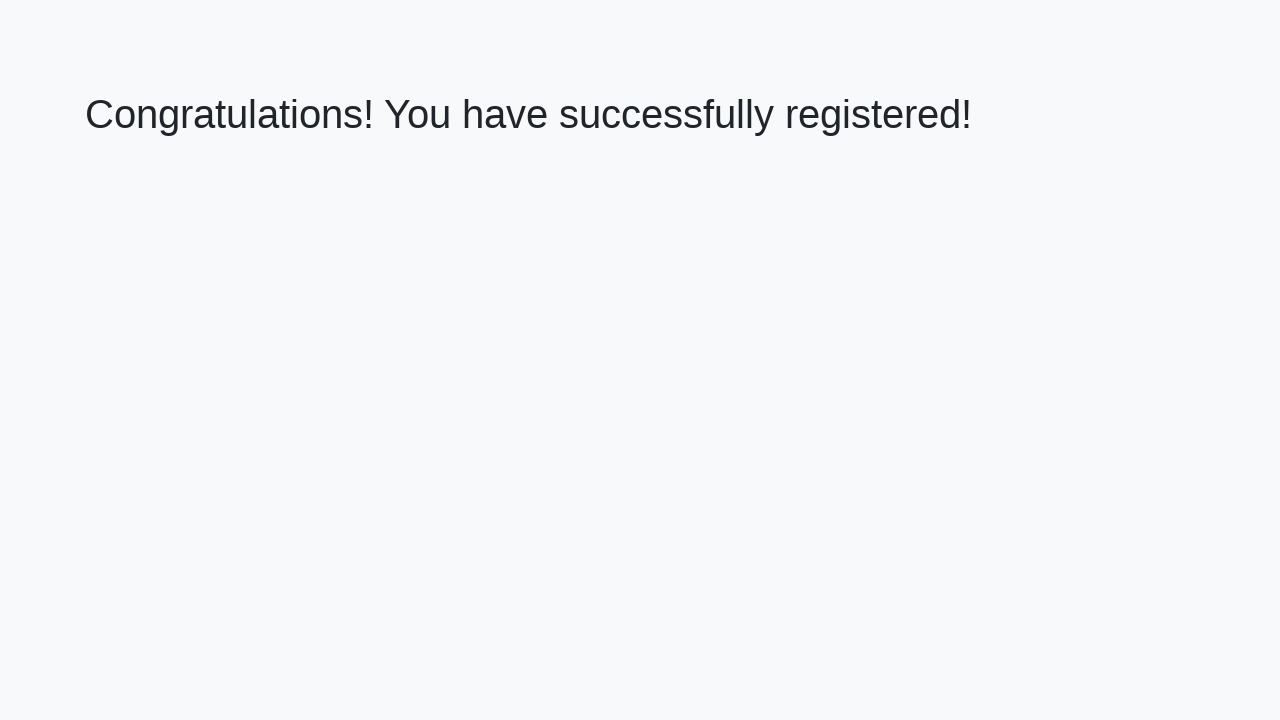

Verified success message: 'Congratulations! You have successfully registered!'
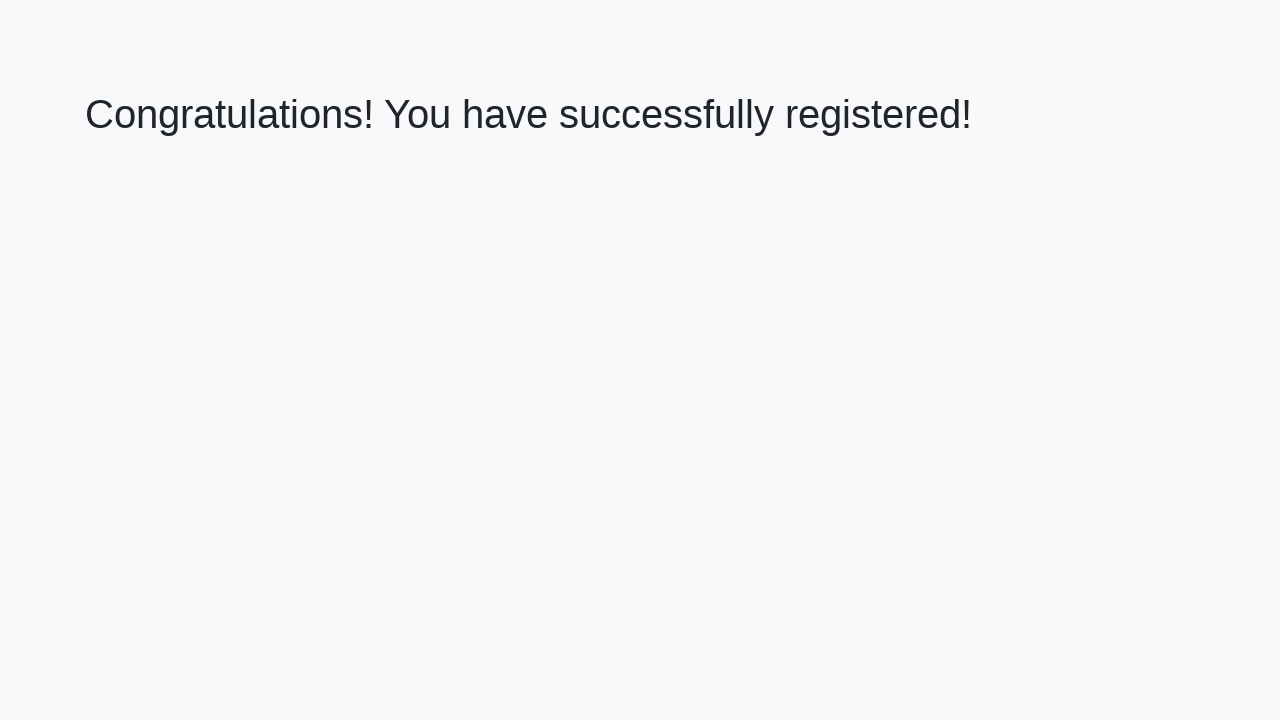

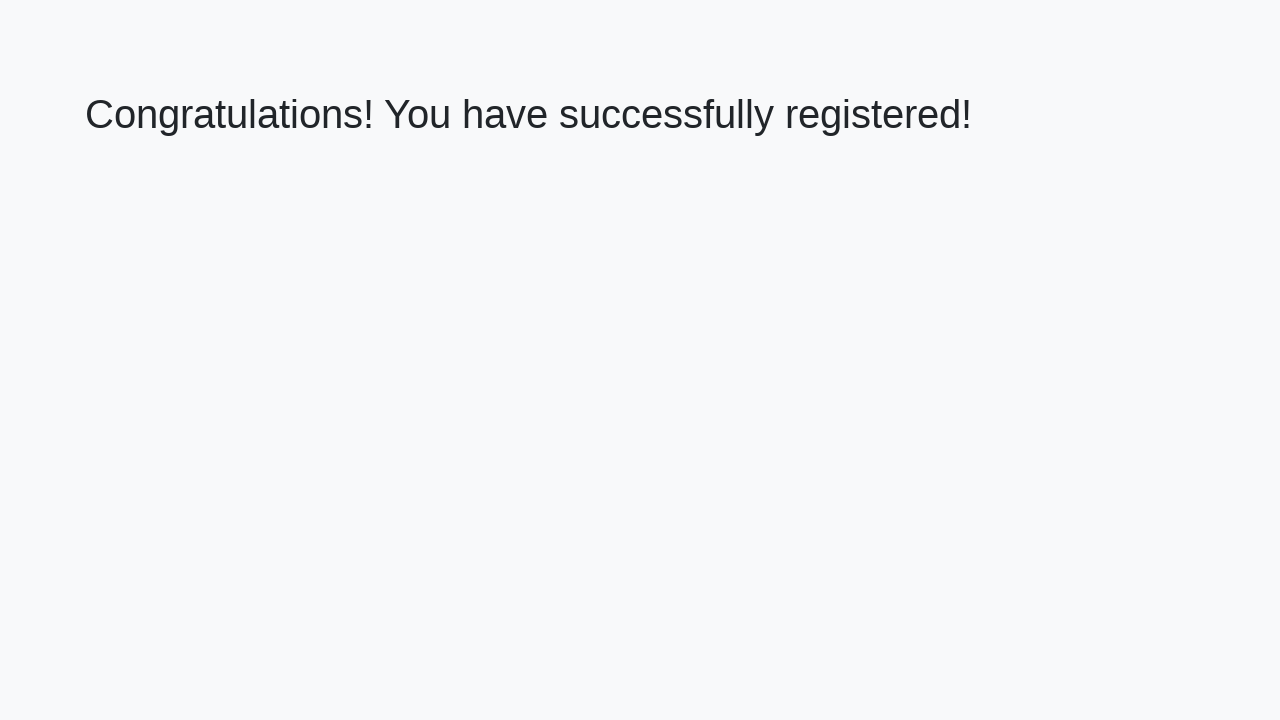